Navigates to the Puma India website homepage and maximizes the browser window to verify the page loads correctly.

Starting URL: https://in.puma.com/in/en

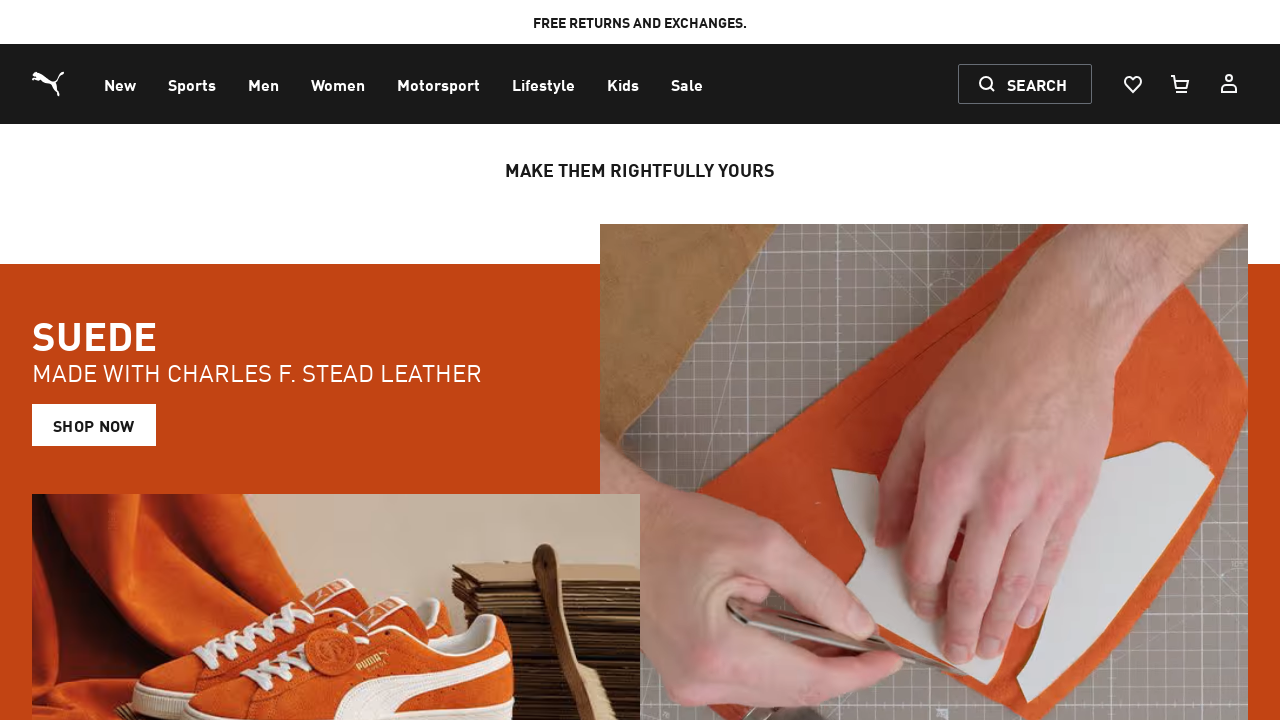

Set viewport size to 1920x1080 to maximize browser window
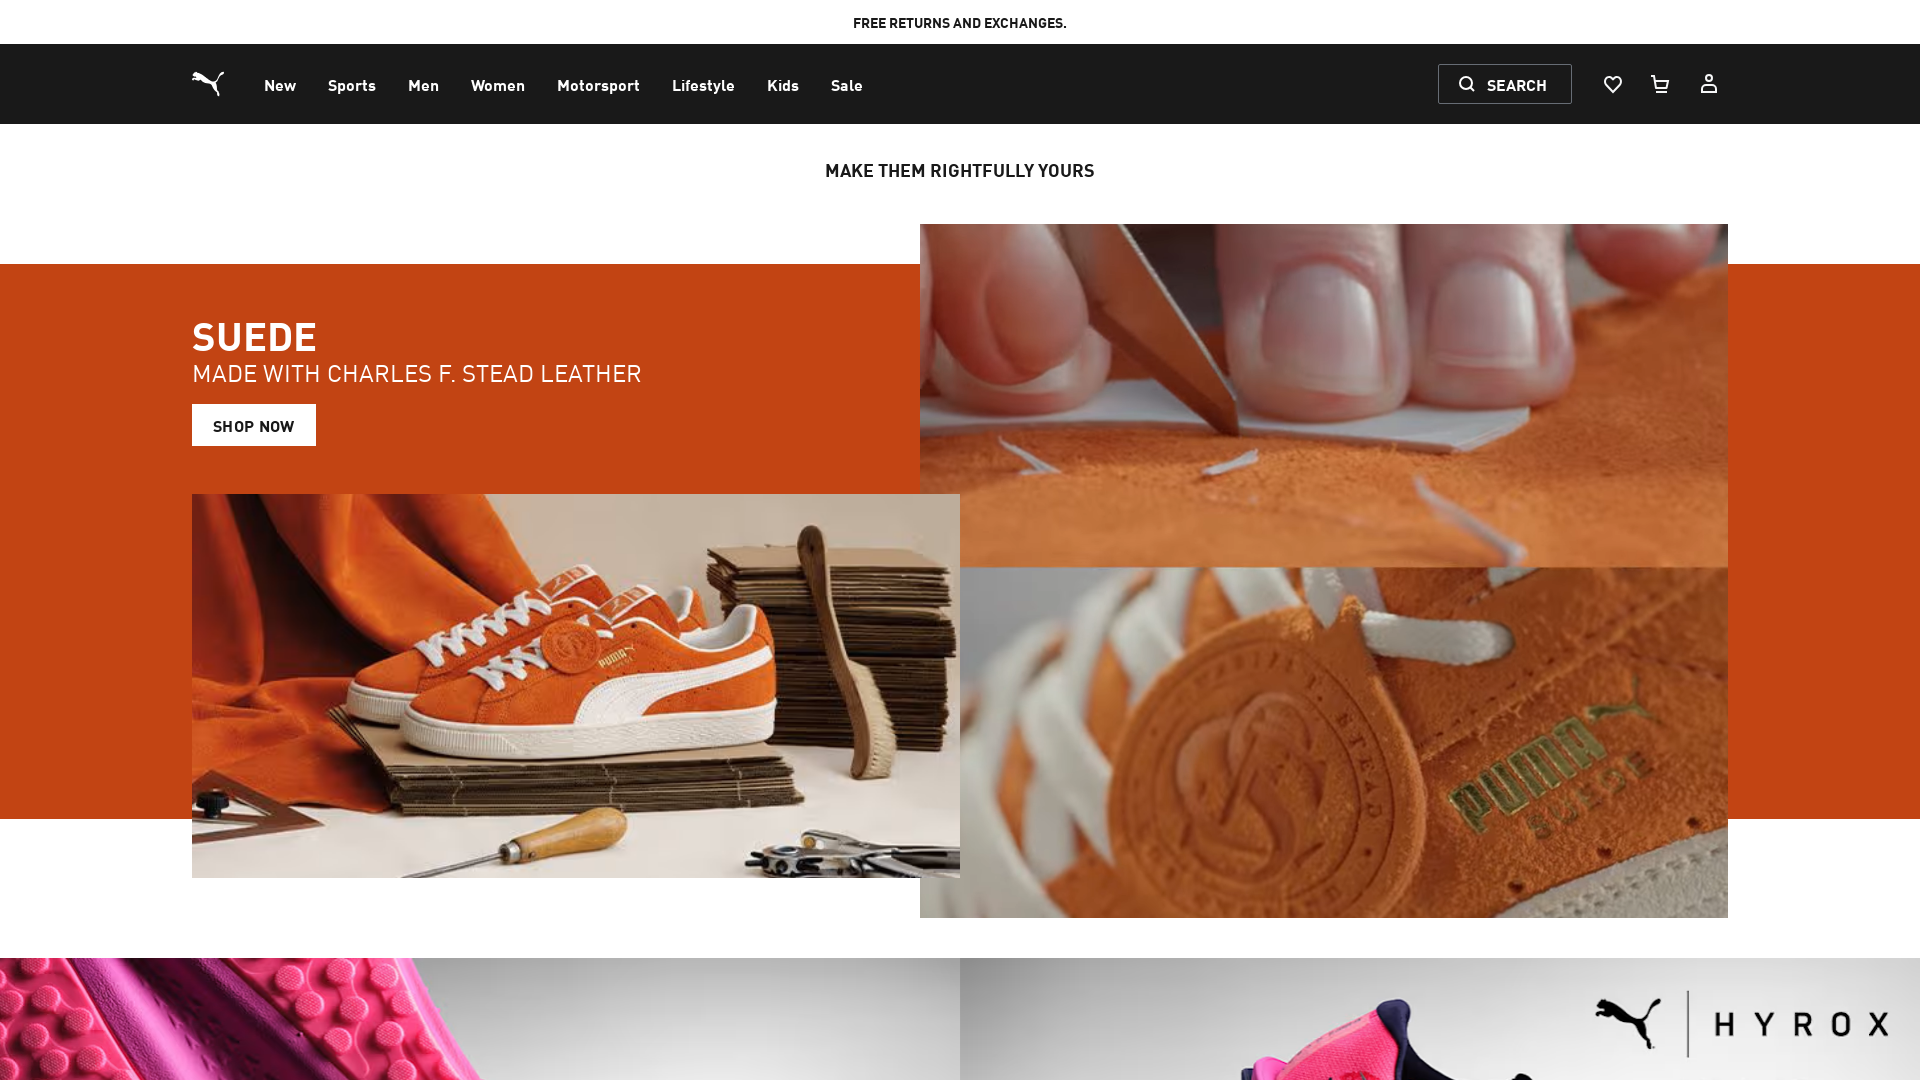

Puma India homepage loaded successfully
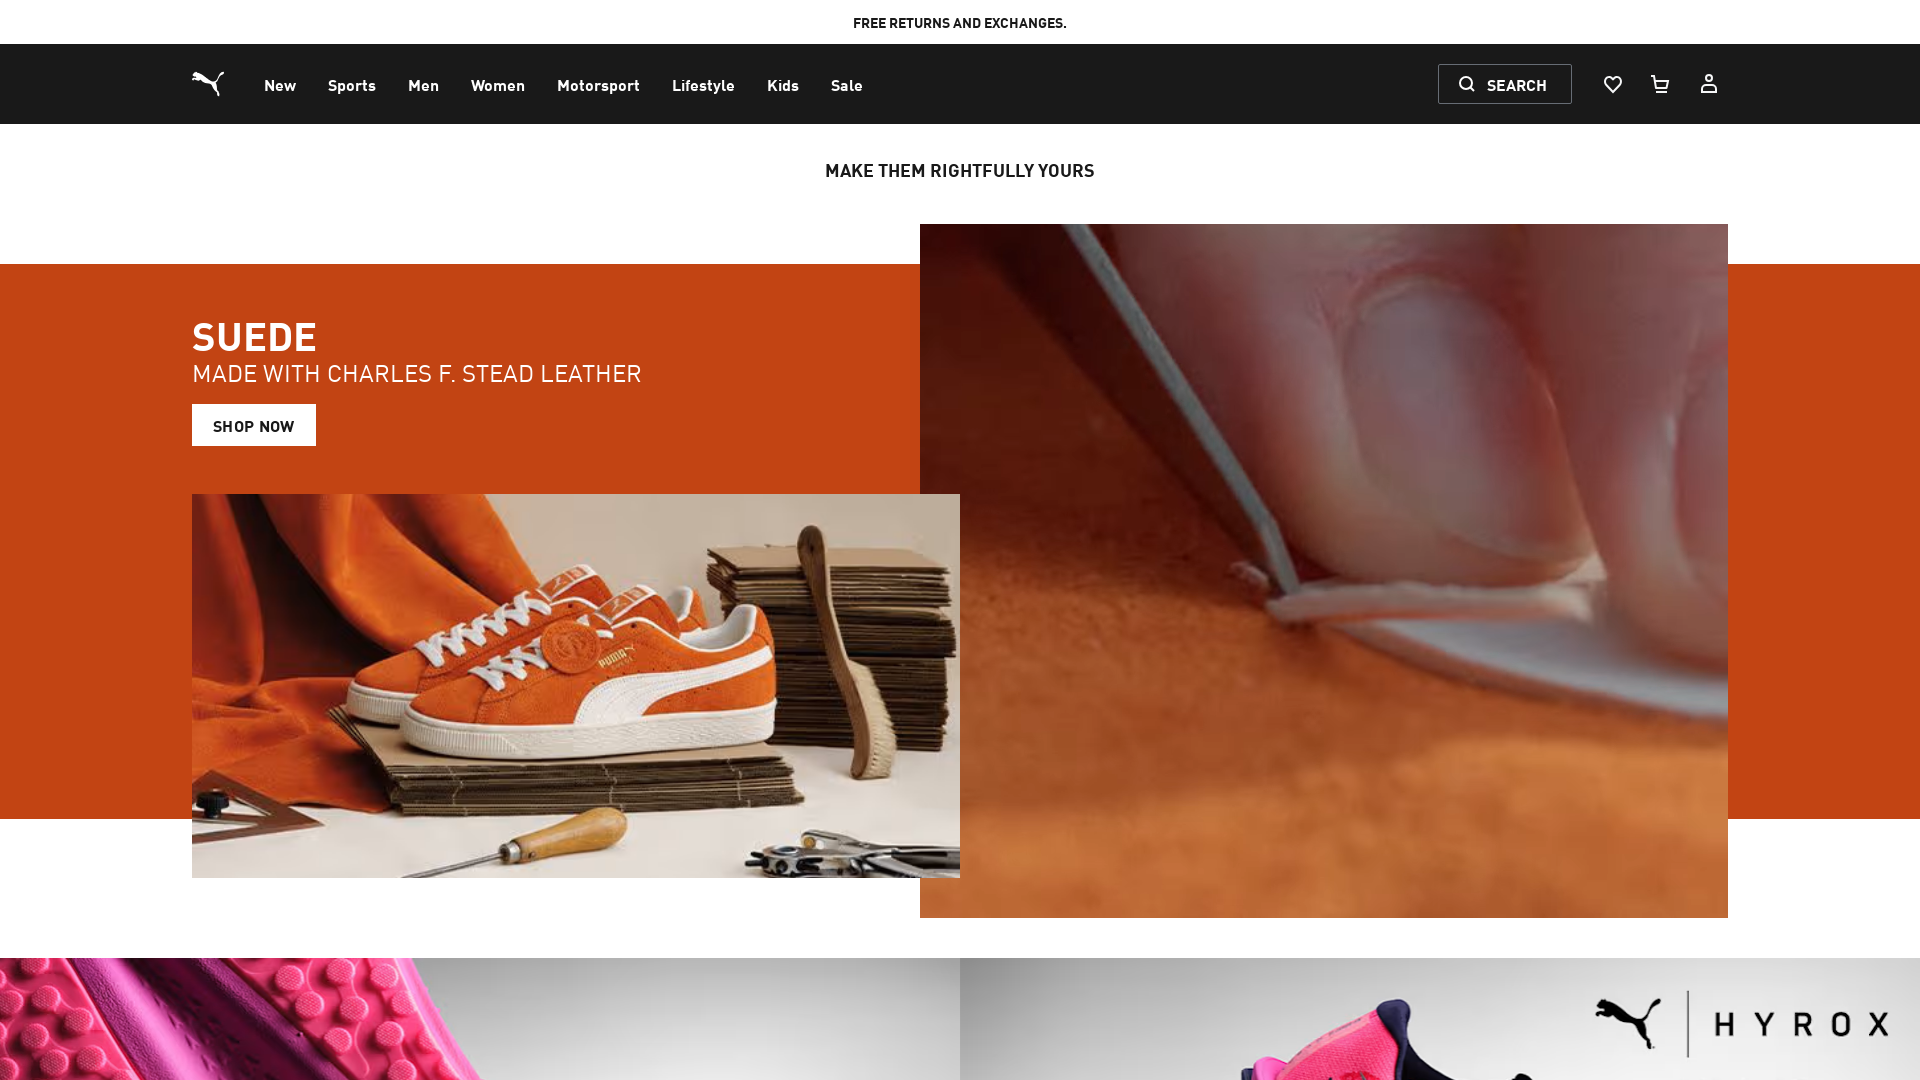

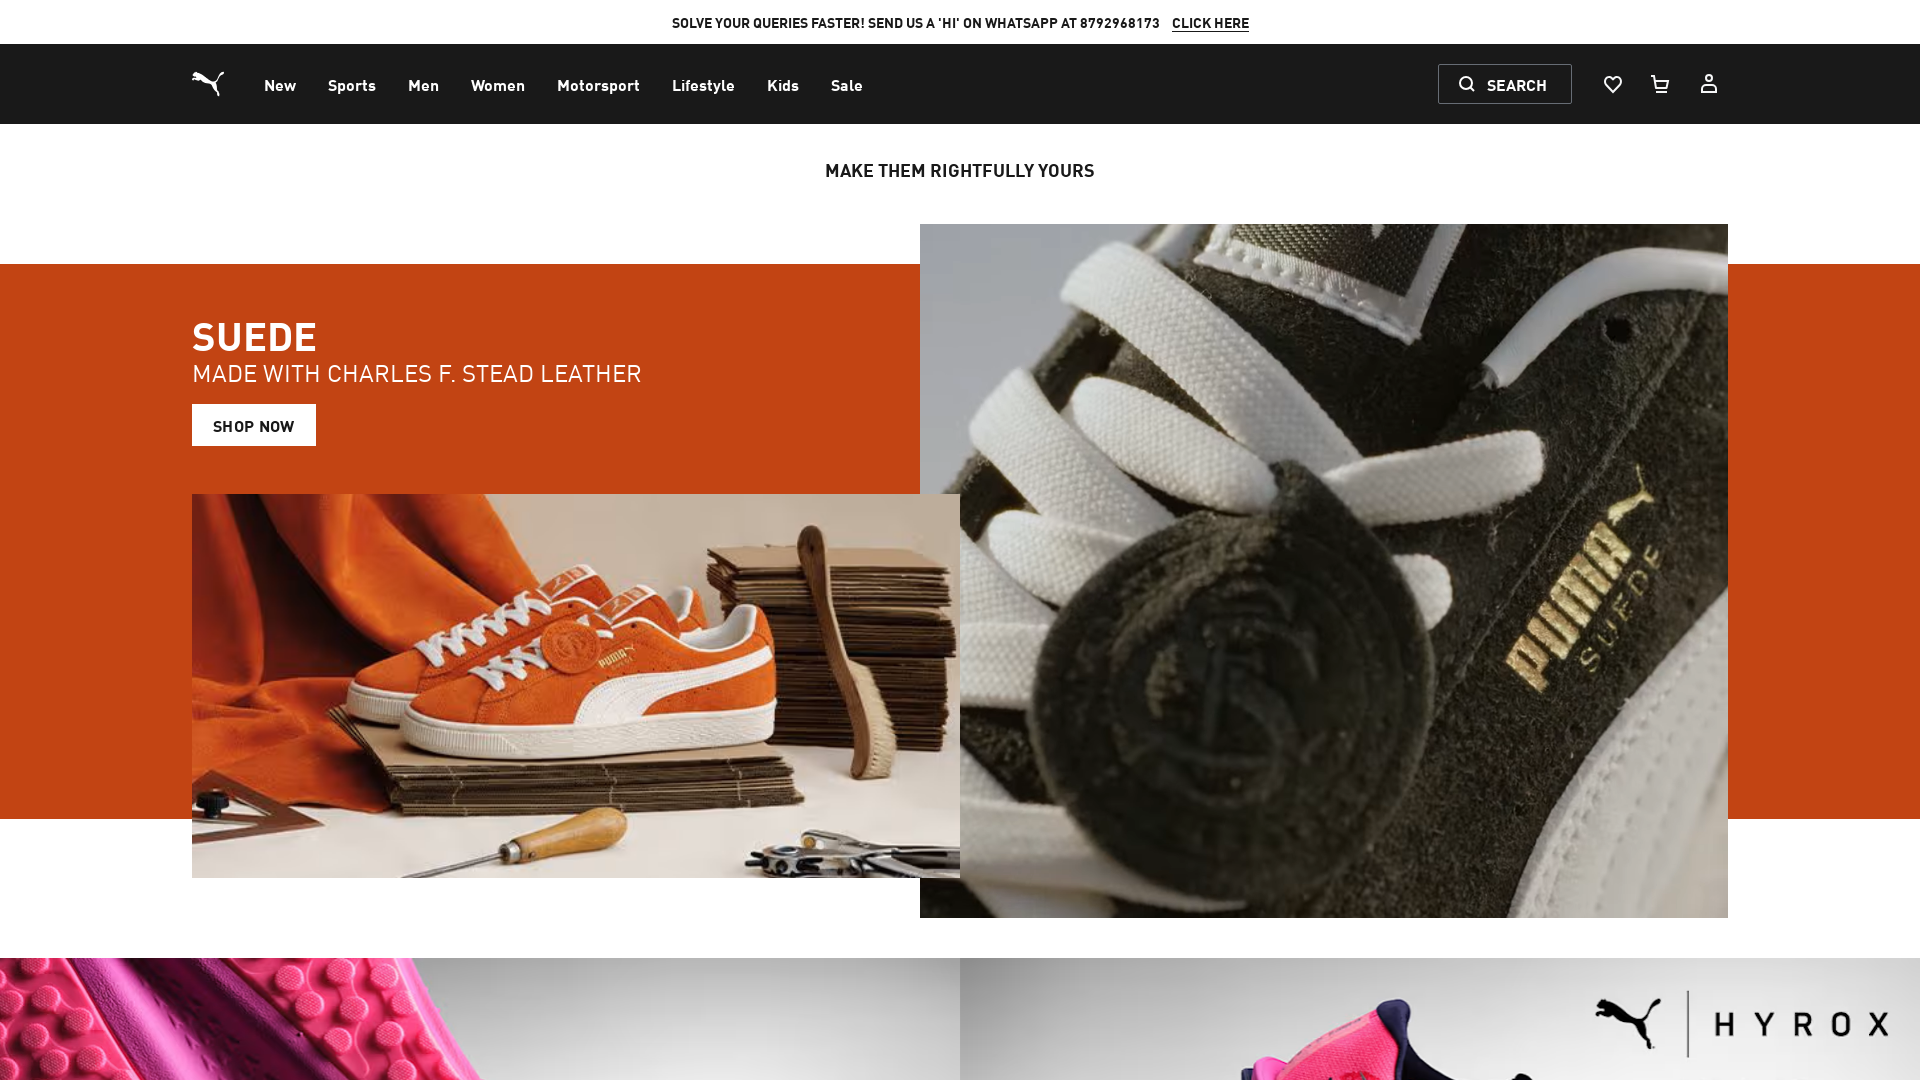